Clicks the login submit button using JavaScript execution

Starting URL: https://portaldev.cms.gov/portal/

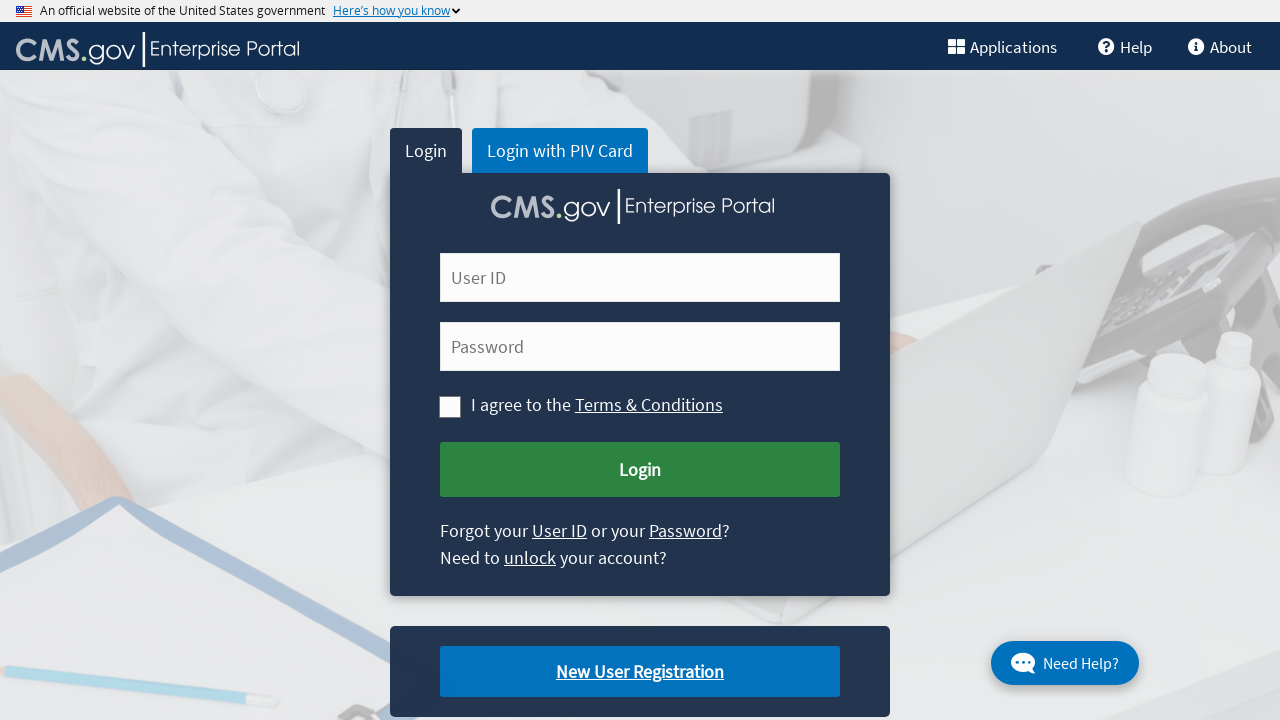

Navigated to CMS portal login page
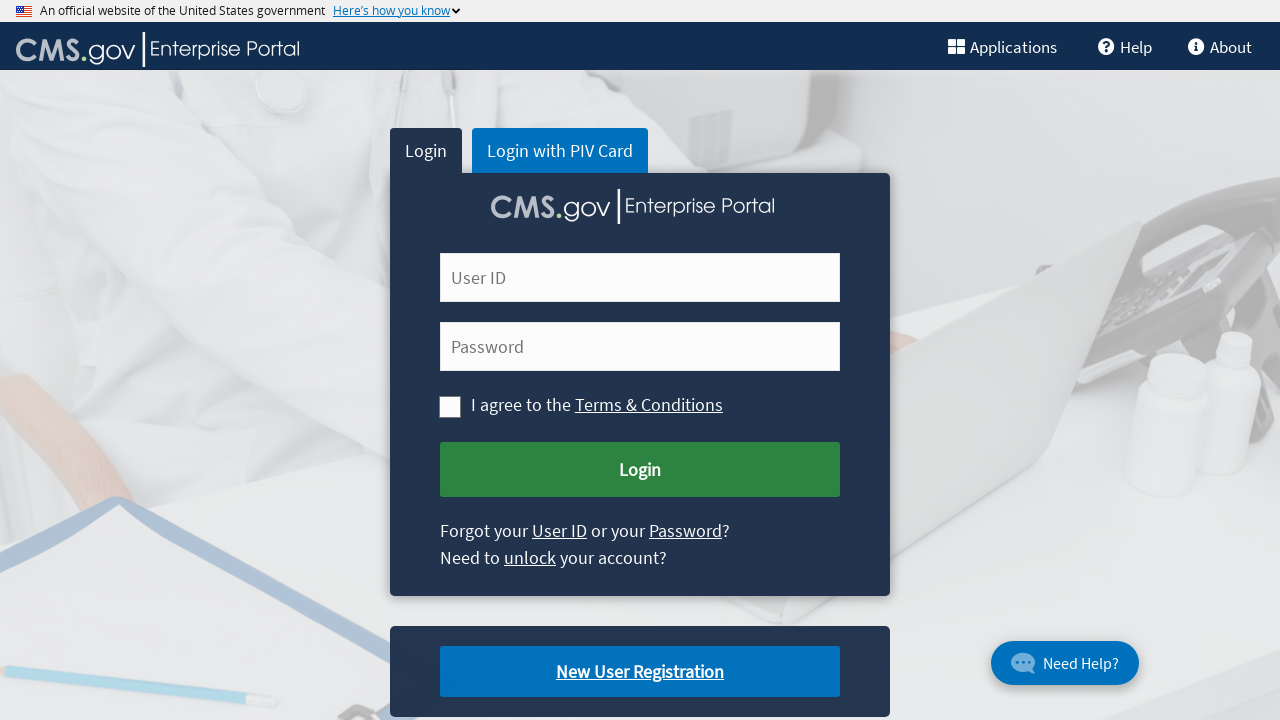

Clicked login submit button using JavaScript execution
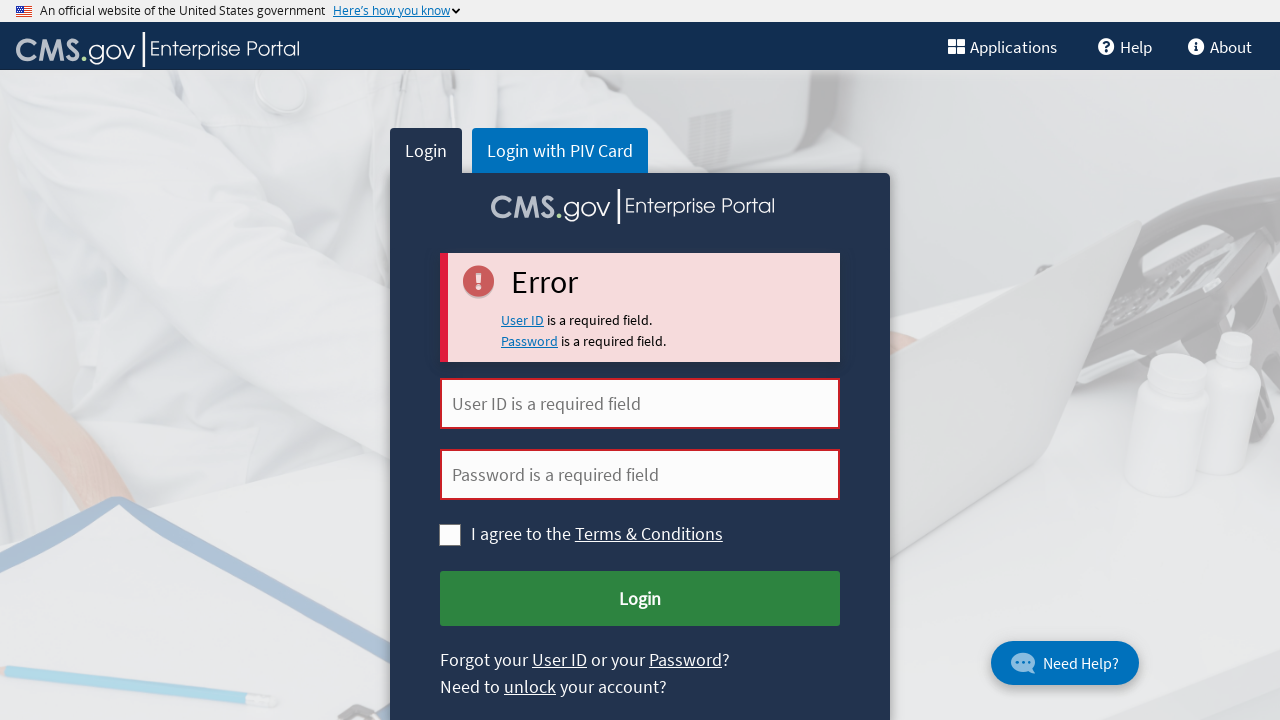

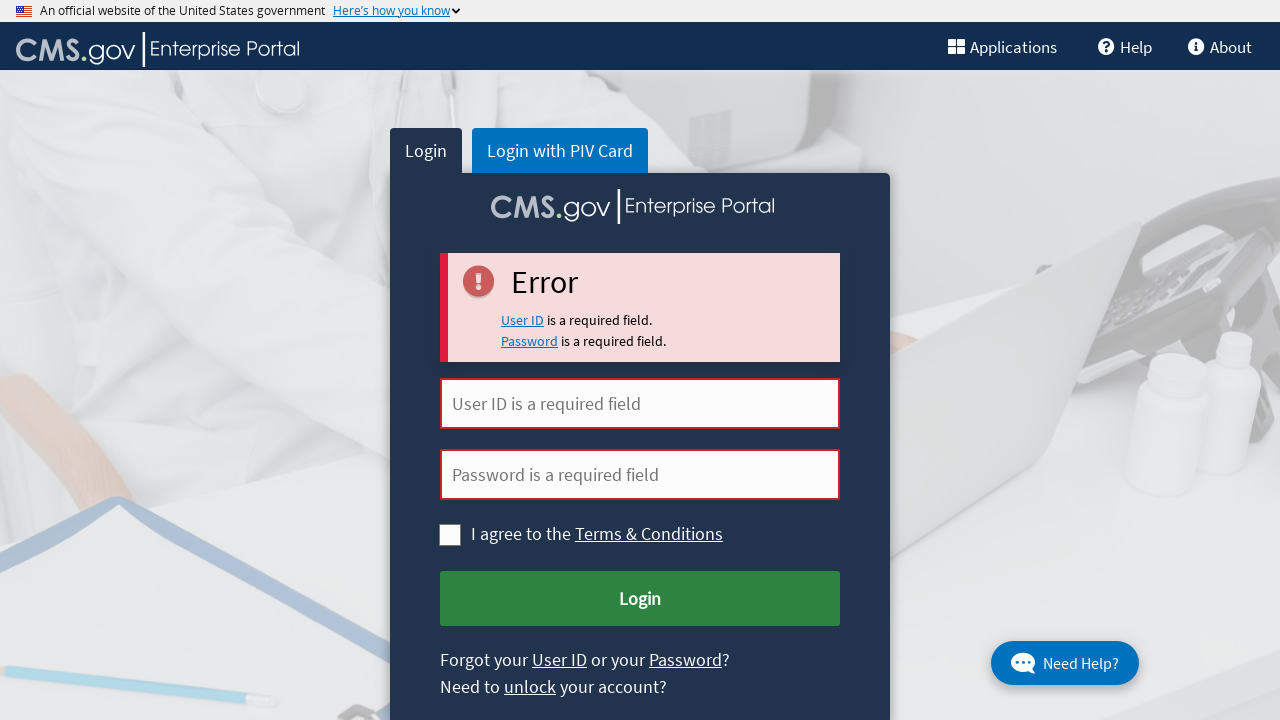